Tests jQuery UI datepicker by navigating to December and selecting the 31st day

Starting URL: https://jqueryui.com/droppable/

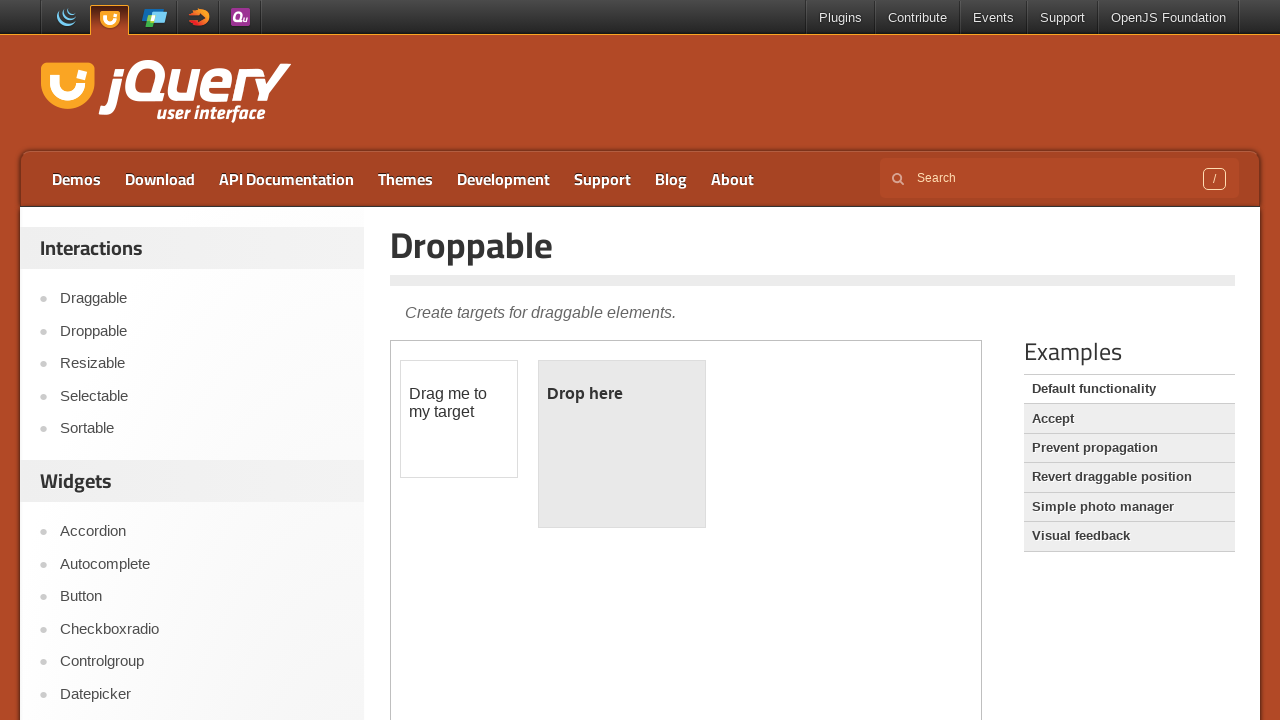

Clicked on Datepicker link at (202, 694) on xpath=//a[normalize-space()='Datepicker']
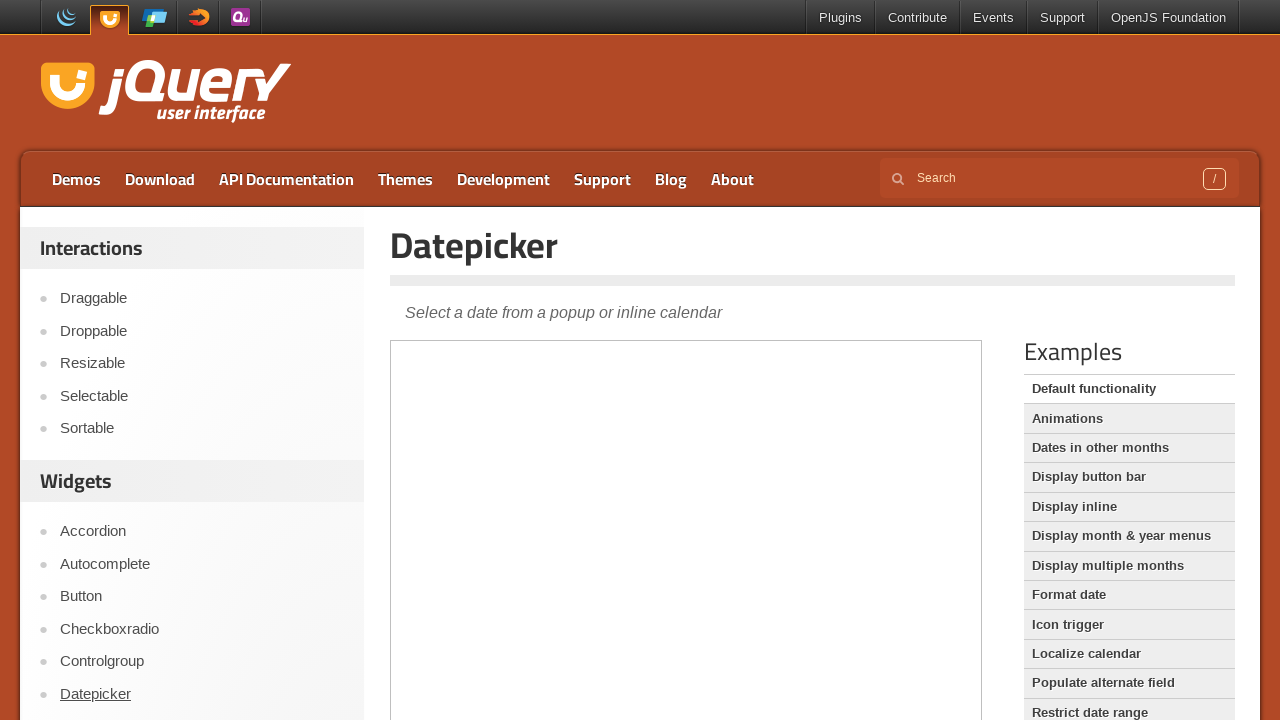

Located demo iframe containing datepicker
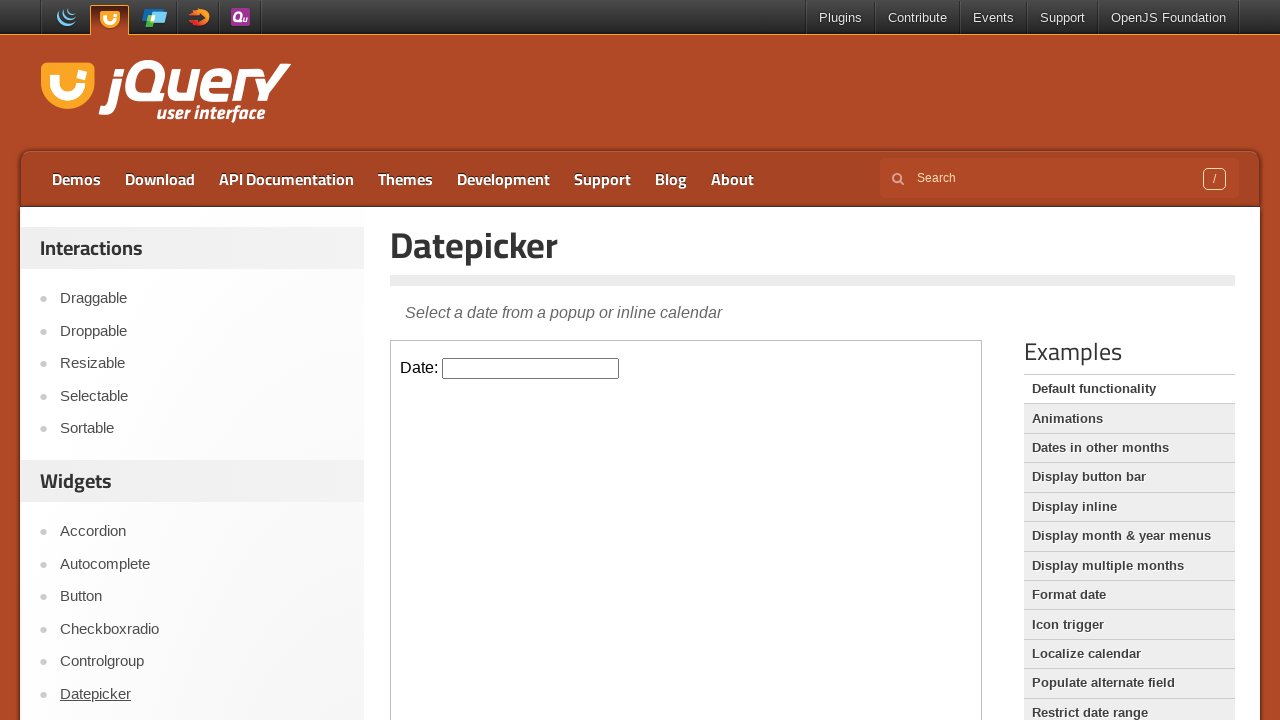

Clicked on date input field to open datepicker at (531, 368) on .demo-frame >> internal:control=enter-frame >> #datepicker
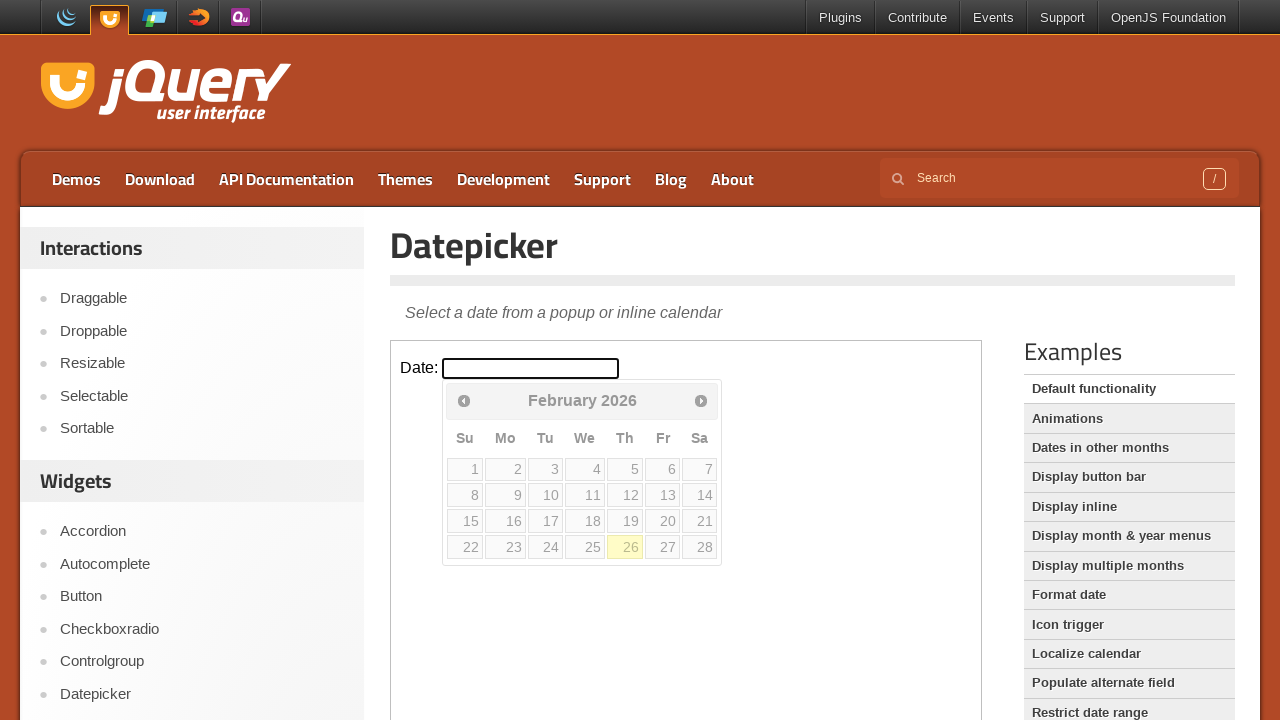

Retrieved current month text: 'February'
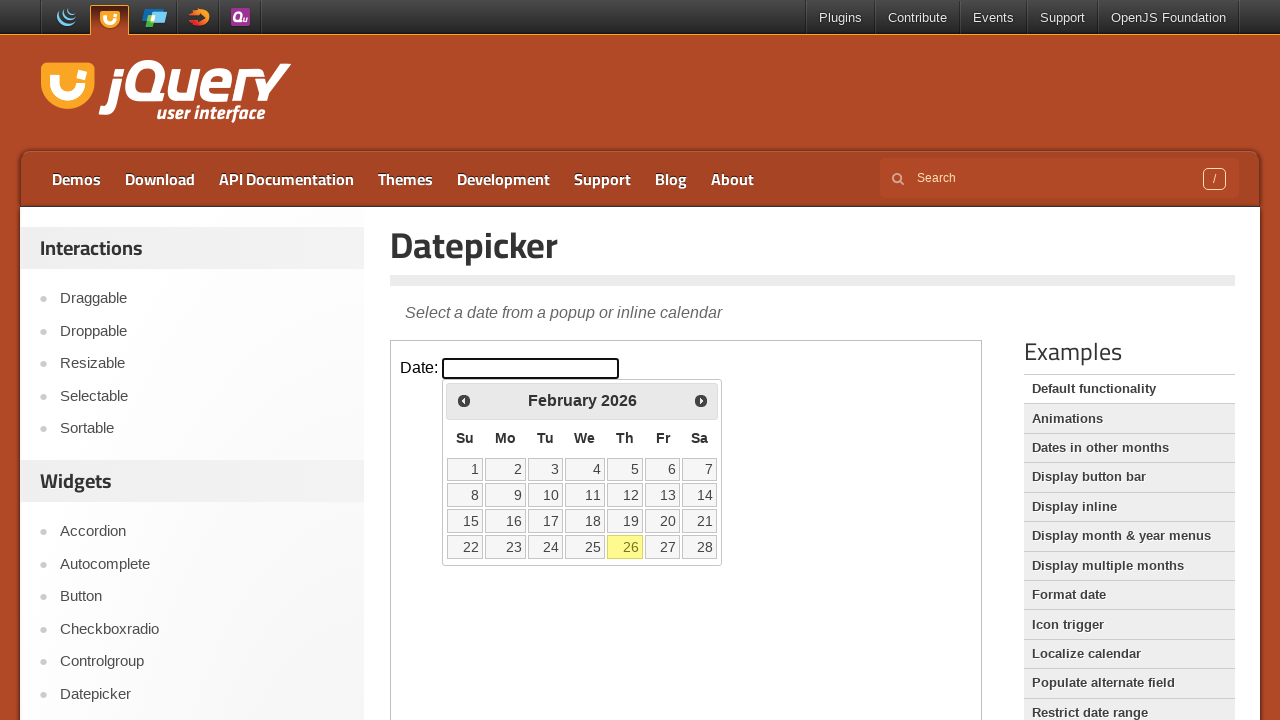

Clicked next month button to navigate forward at (701, 400) on .demo-frame >> internal:control=enter-frame >> .ui-icon.ui-icon-circle-triangle-
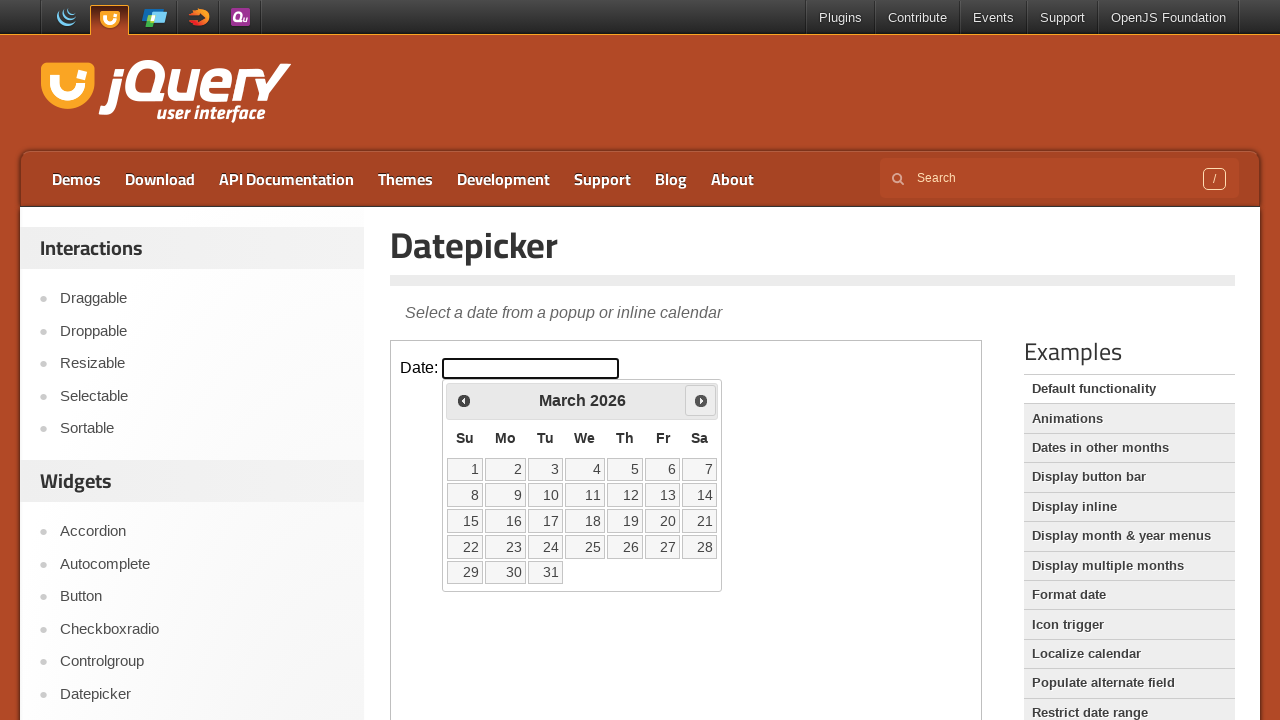

Waited for calendar to update
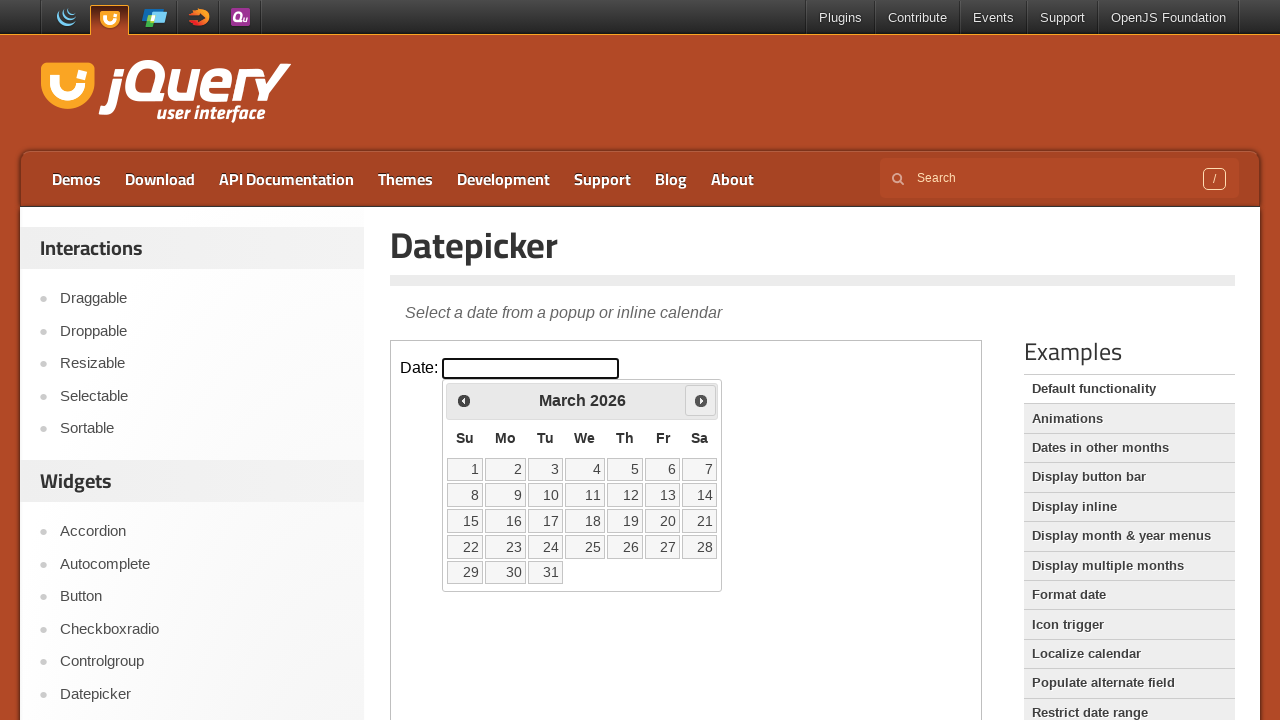

Retrieved current month text: 'March'
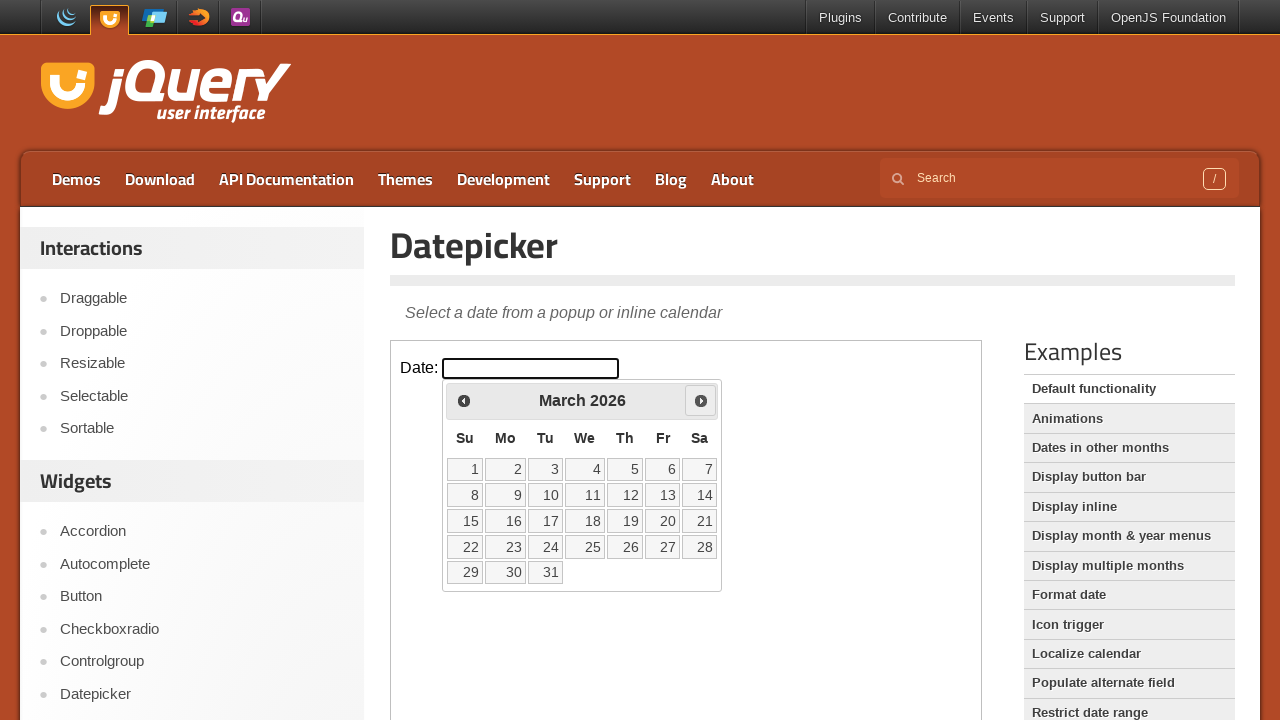

Clicked next month button to navigate forward at (701, 400) on .demo-frame >> internal:control=enter-frame >> .ui-icon.ui-icon-circle-triangle-
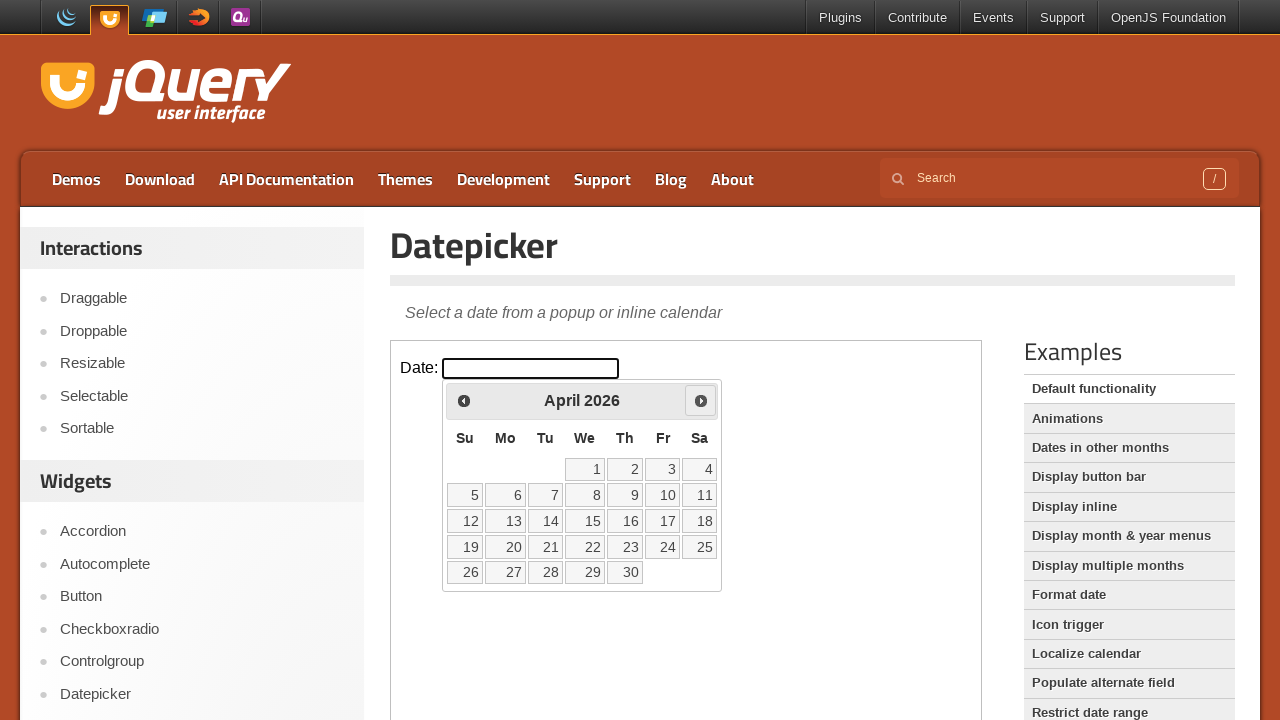

Waited for calendar to update
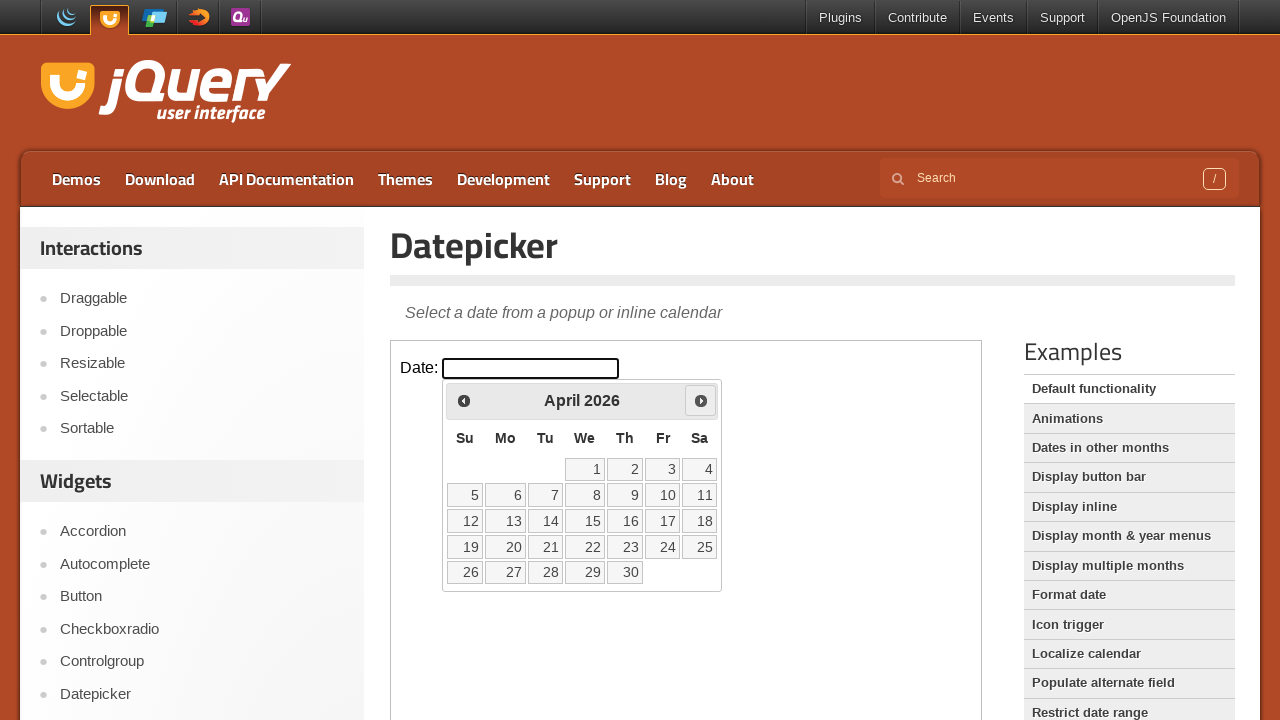

Retrieved current month text: 'April'
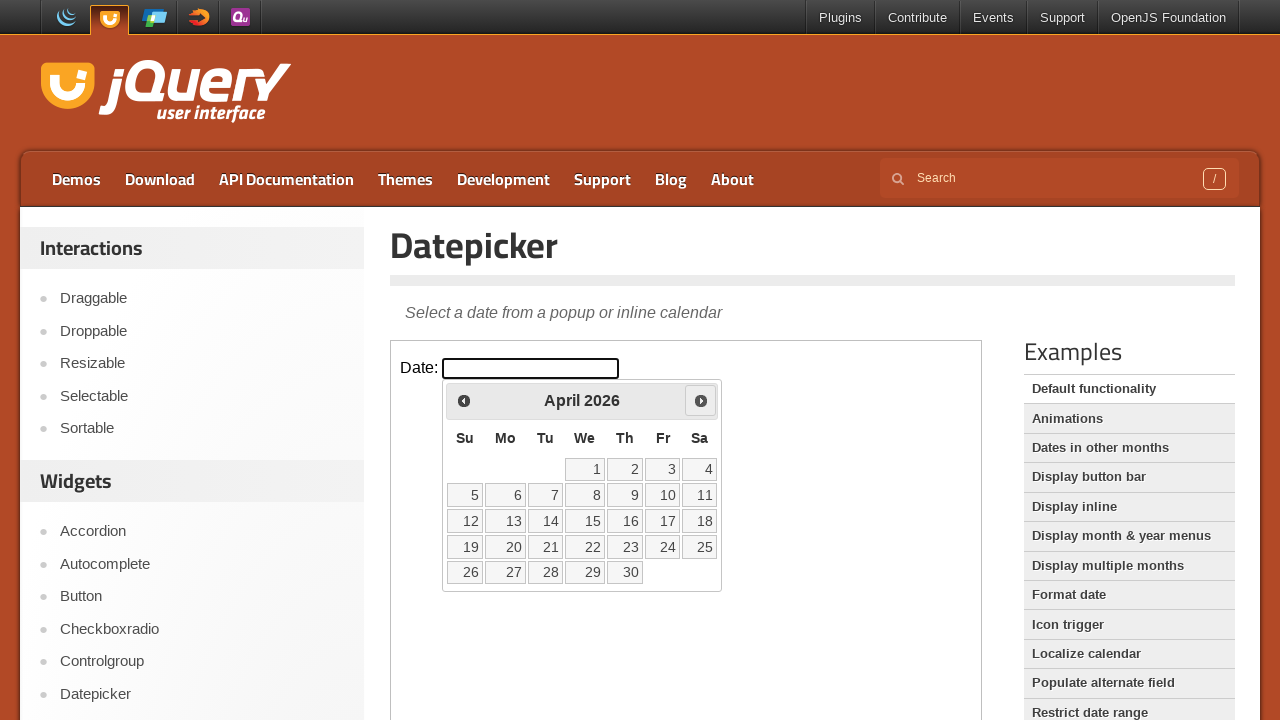

Clicked next month button to navigate forward at (701, 400) on .demo-frame >> internal:control=enter-frame >> .ui-icon.ui-icon-circle-triangle-
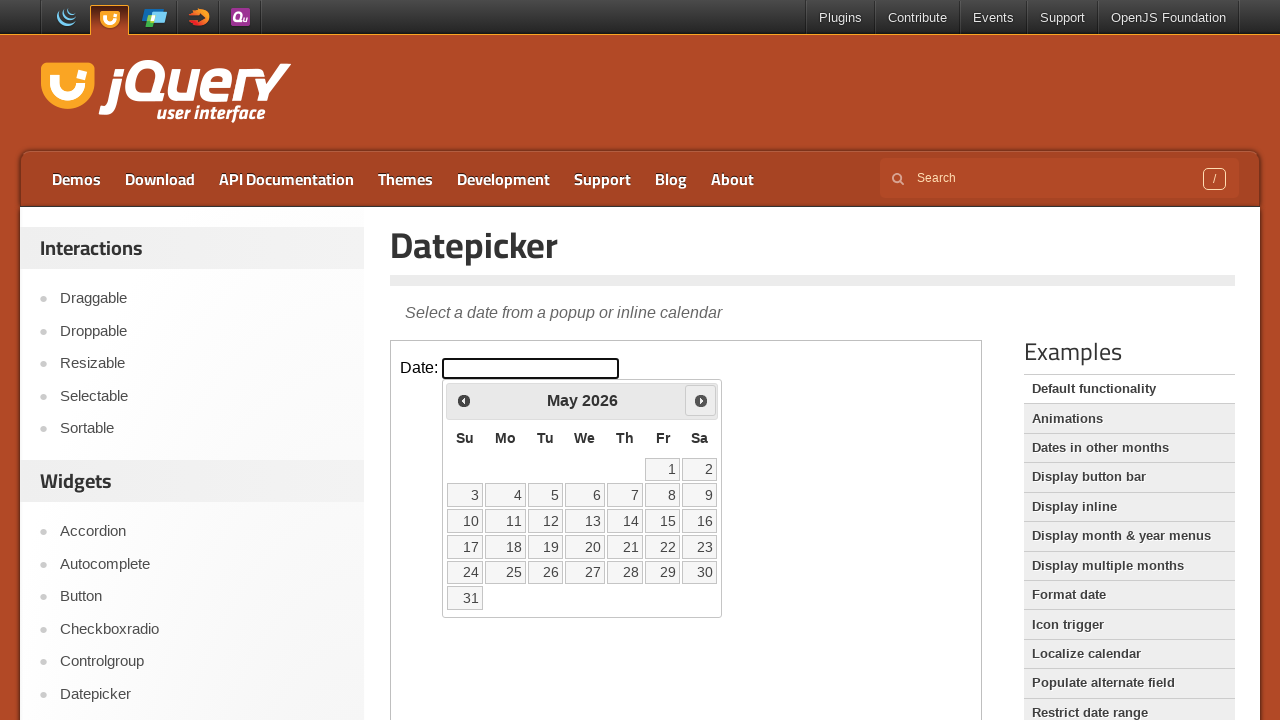

Waited for calendar to update
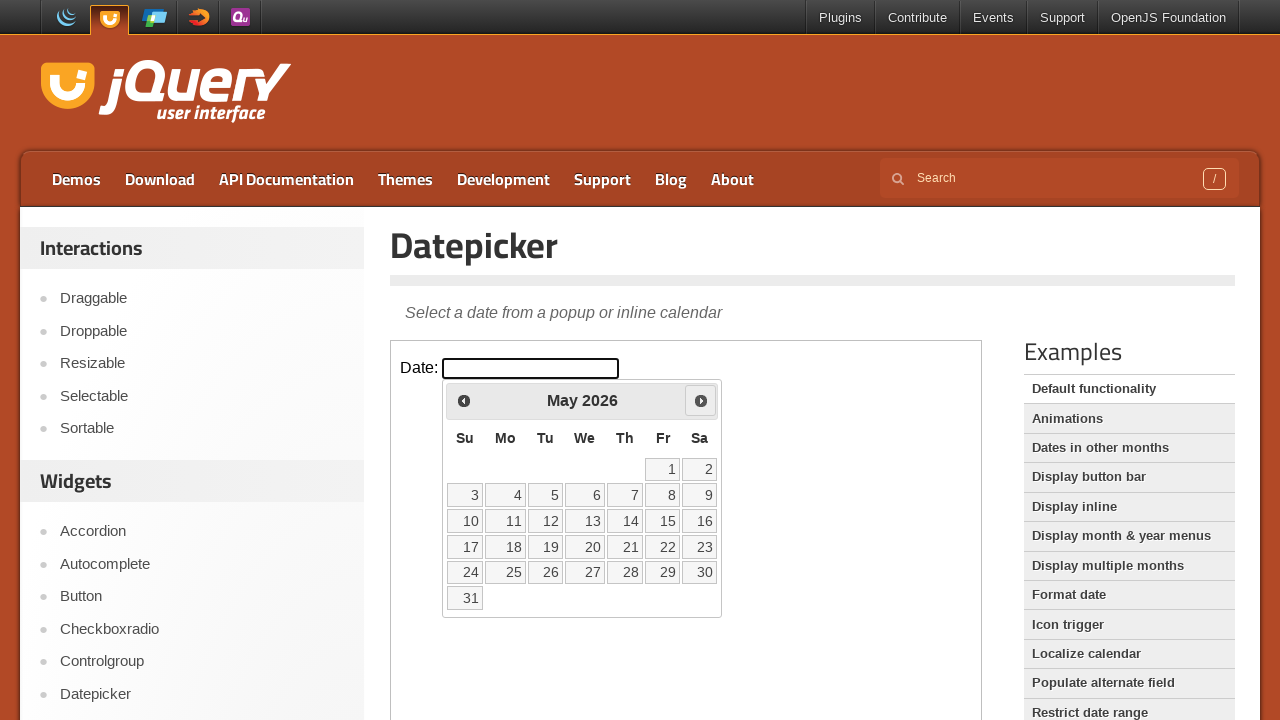

Retrieved current month text: 'May'
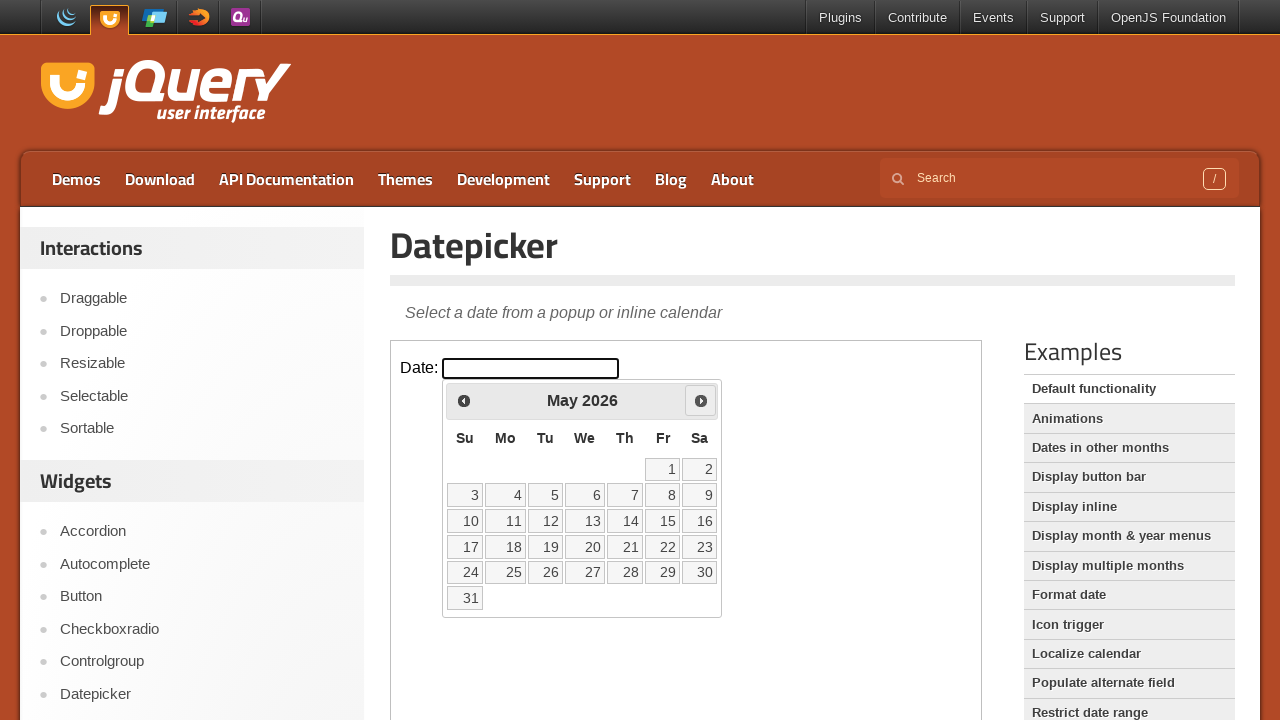

Clicked next month button to navigate forward at (701, 400) on .demo-frame >> internal:control=enter-frame >> .ui-icon.ui-icon-circle-triangle-
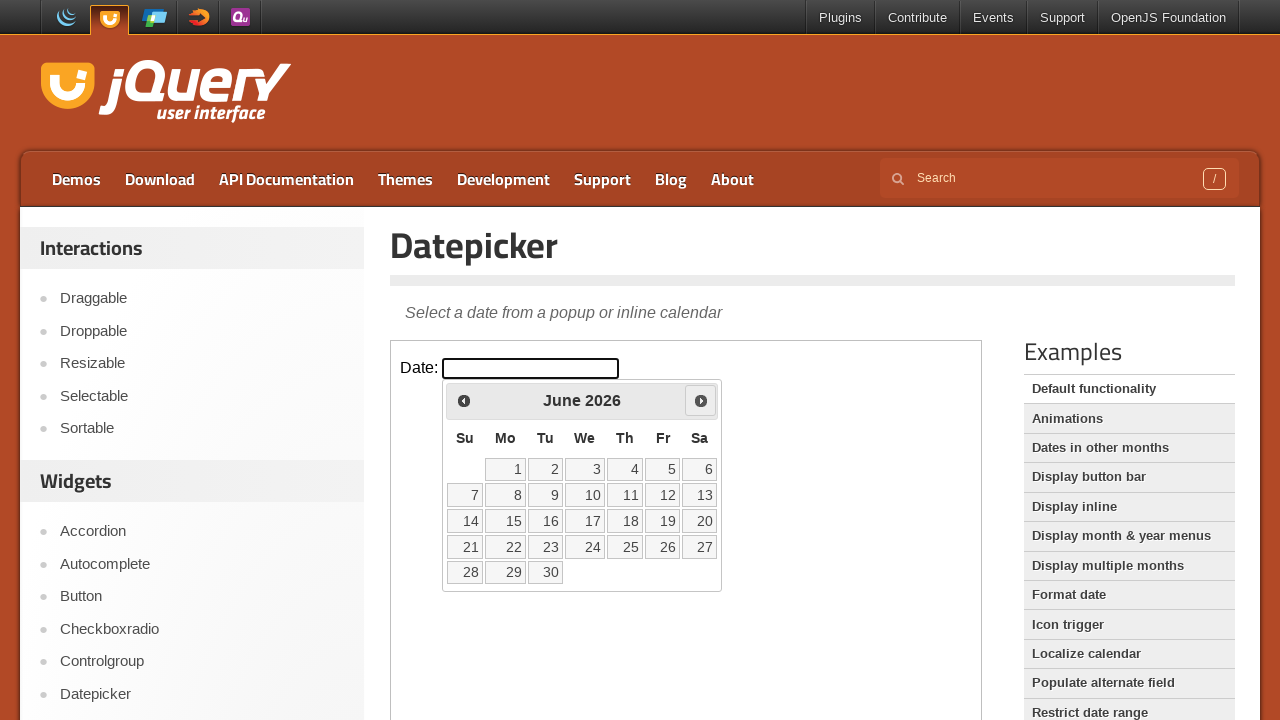

Waited for calendar to update
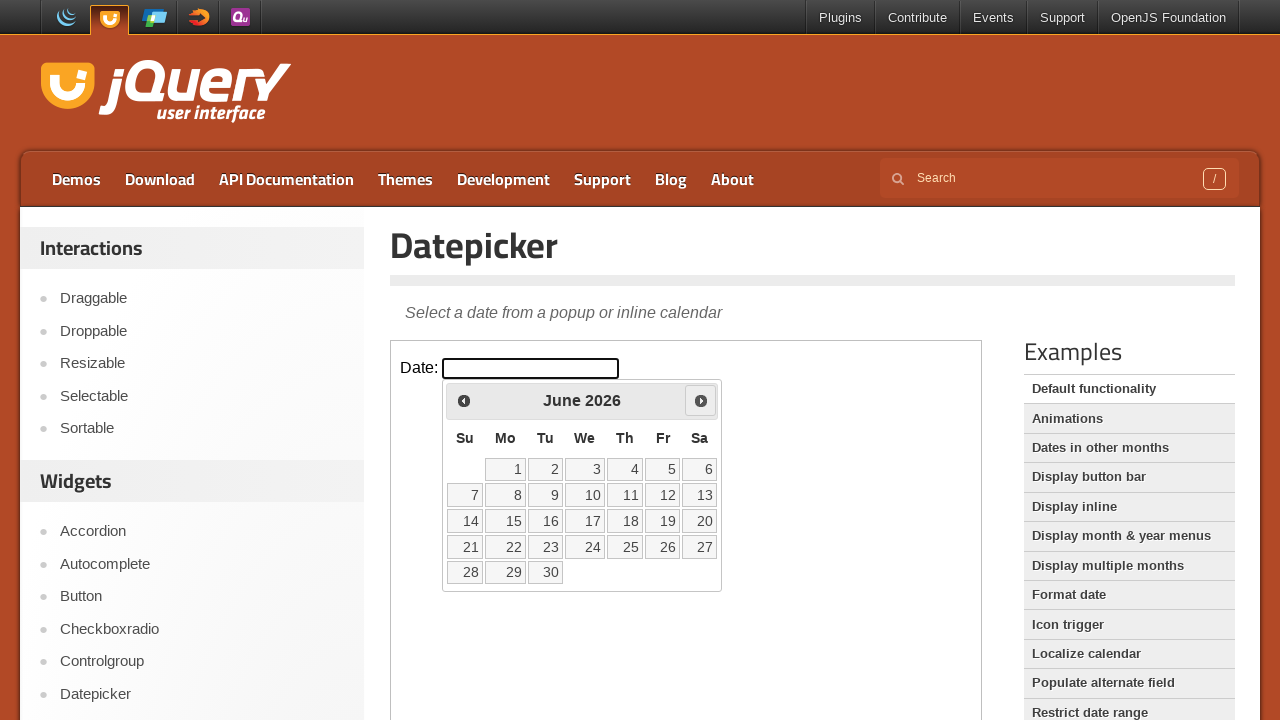

Retrieved current month text: 'June'
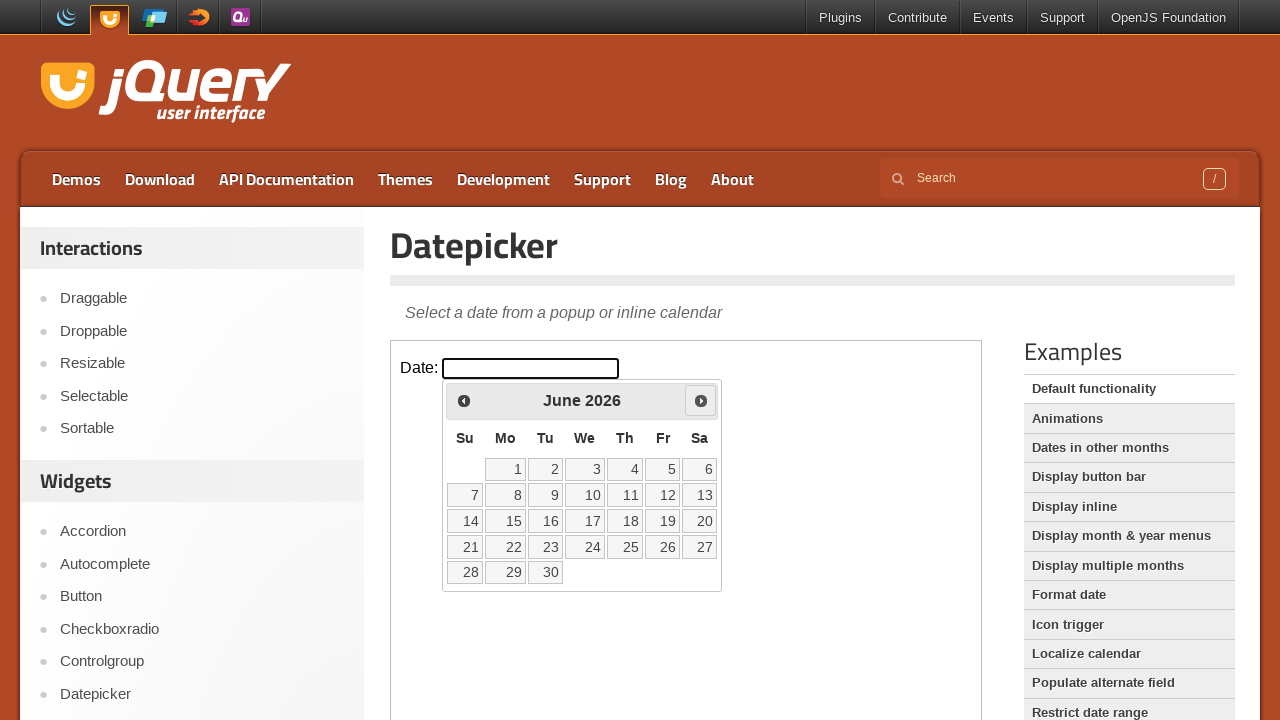

Clicked next month button to navigate forward at (701, 400) on .demo-frame >> internal:control=enter-frame >> .ui-icon.ui-icon-circle-triangle-
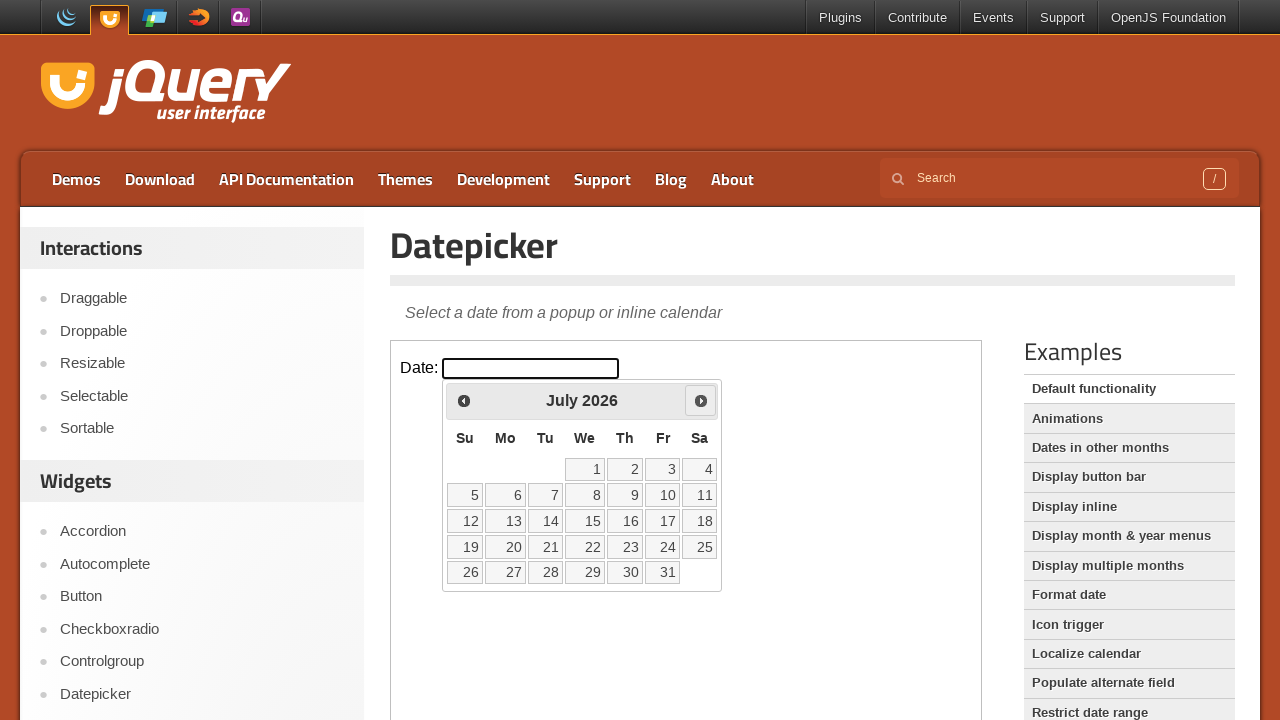

Waited for calendar to update
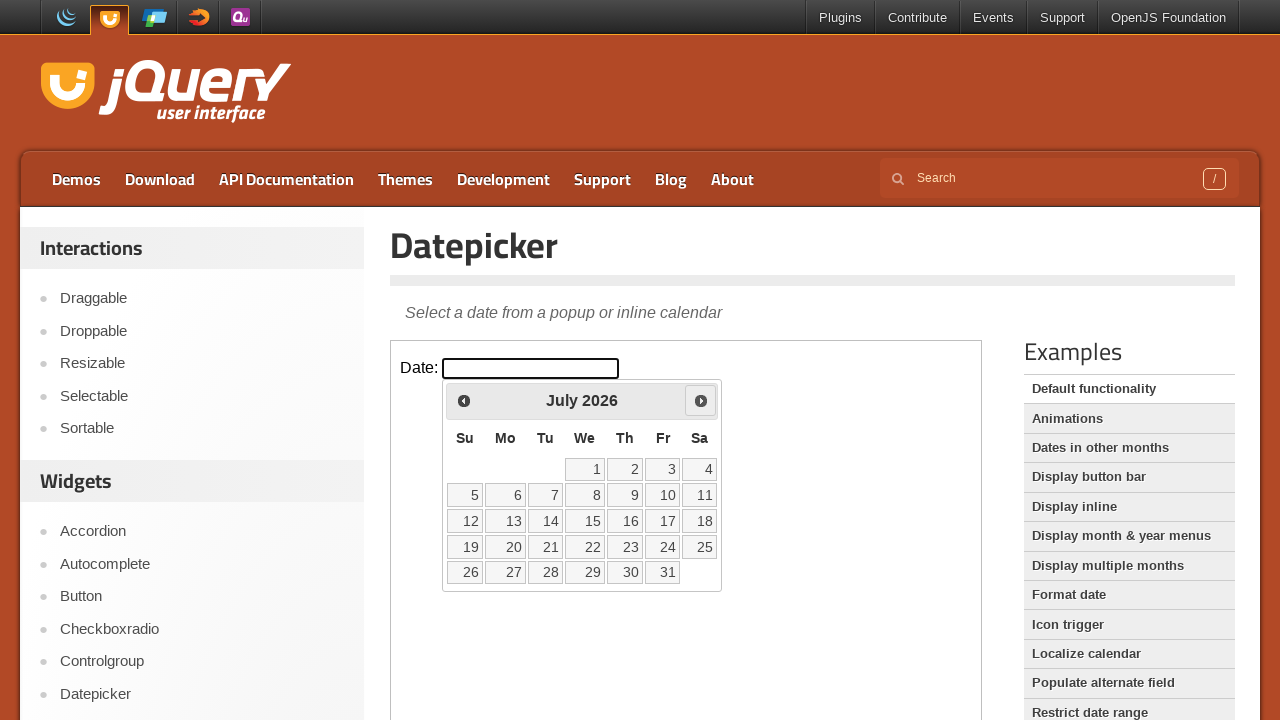

Retrieved current month text: 'July'
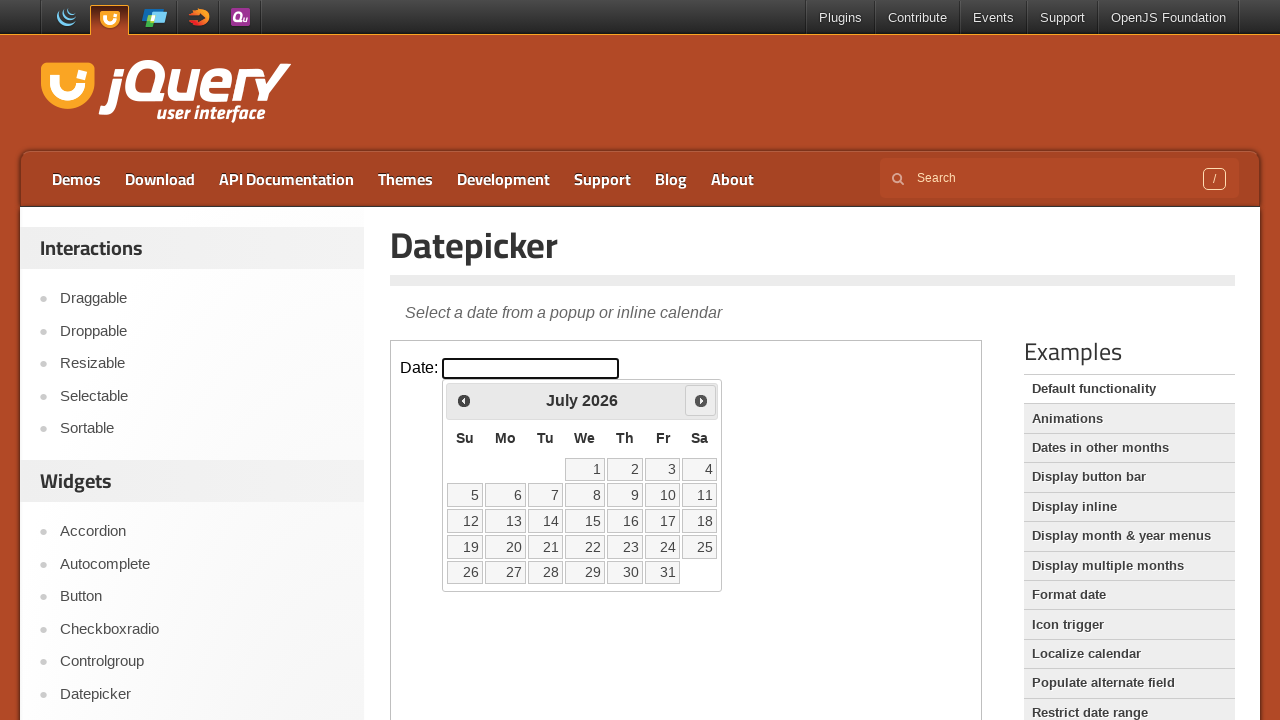

Clicked next month button to navigate forward at (701, 400) on .demo-frame >> internal:control=enter-frame >> .ui-icon.ui-icon-circle-triangle-
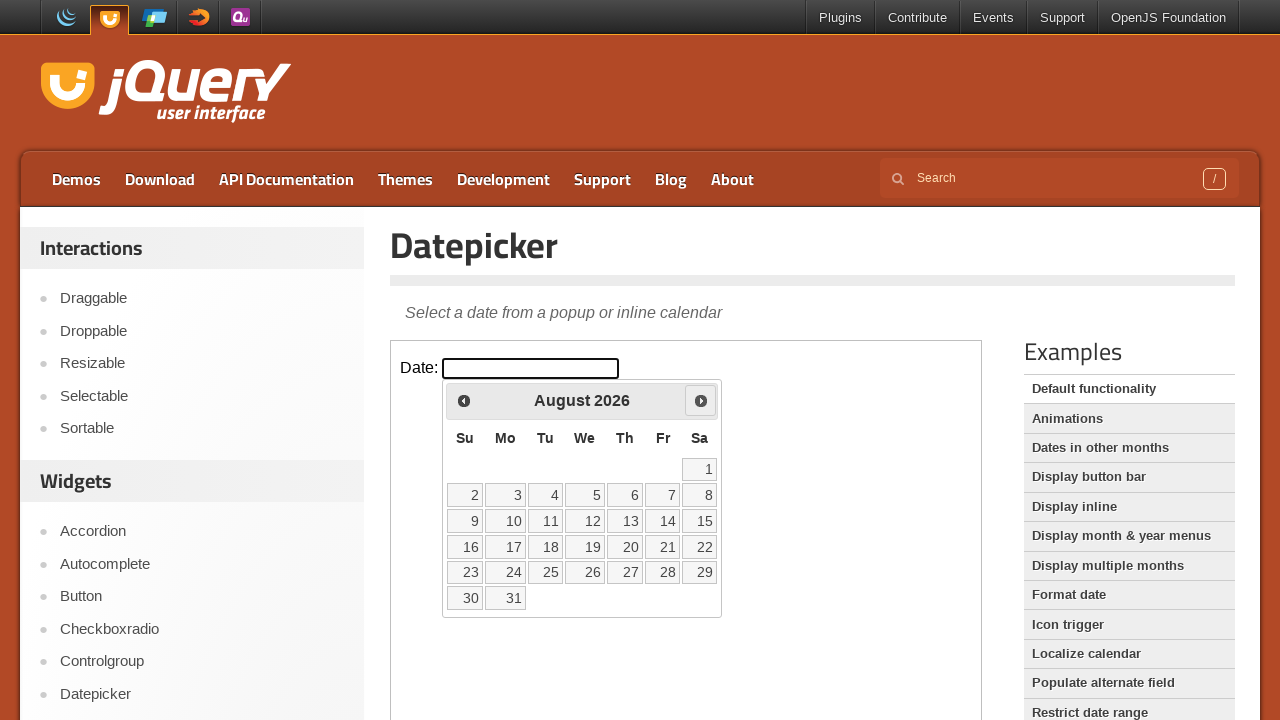

Waited for calendar to update
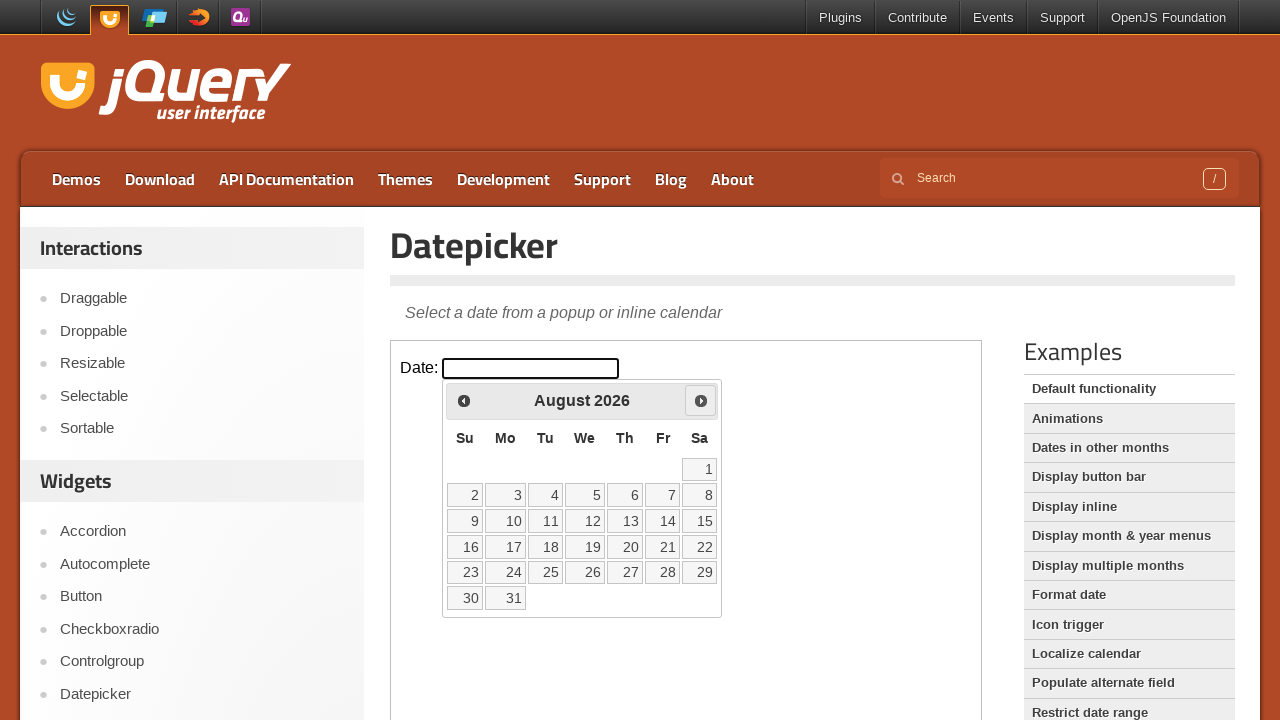

Retrieved current month text: 'August'
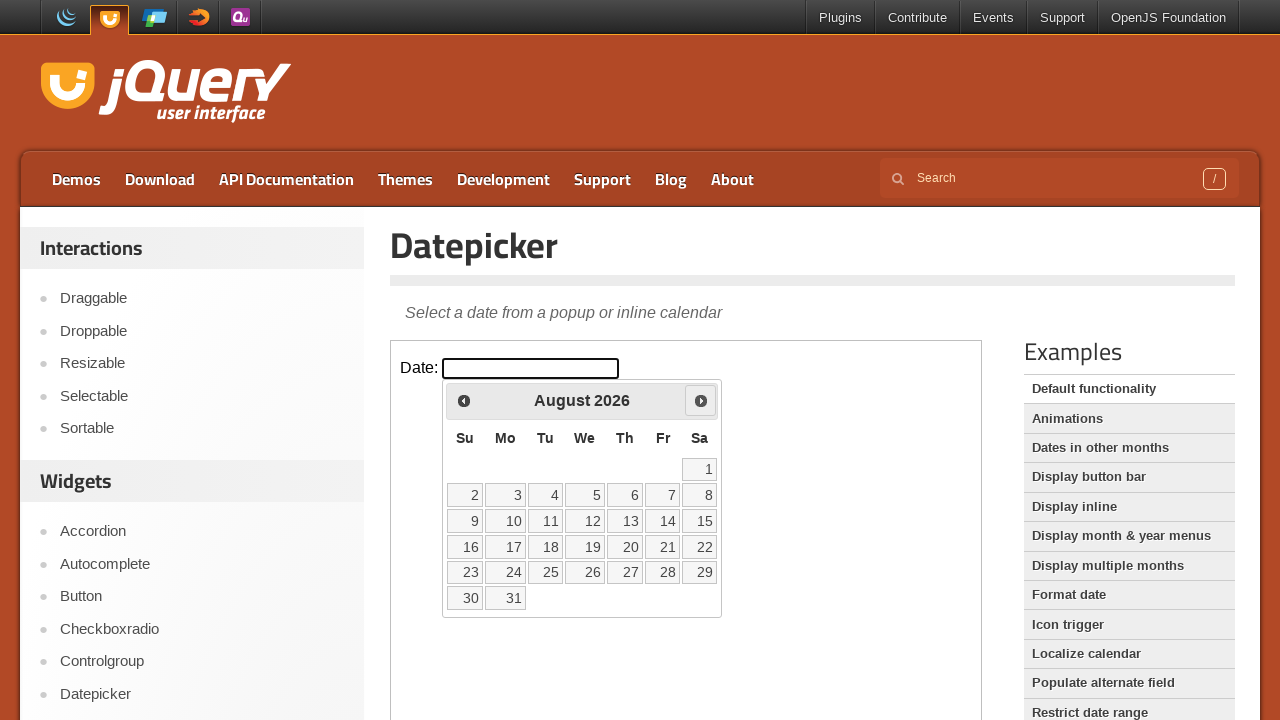

Clicked next month button to navigate forward at (701, 400) on .demo-frame >> internal:control=enter-frame >> .ui-icon.ui-icon-circle-triangle-
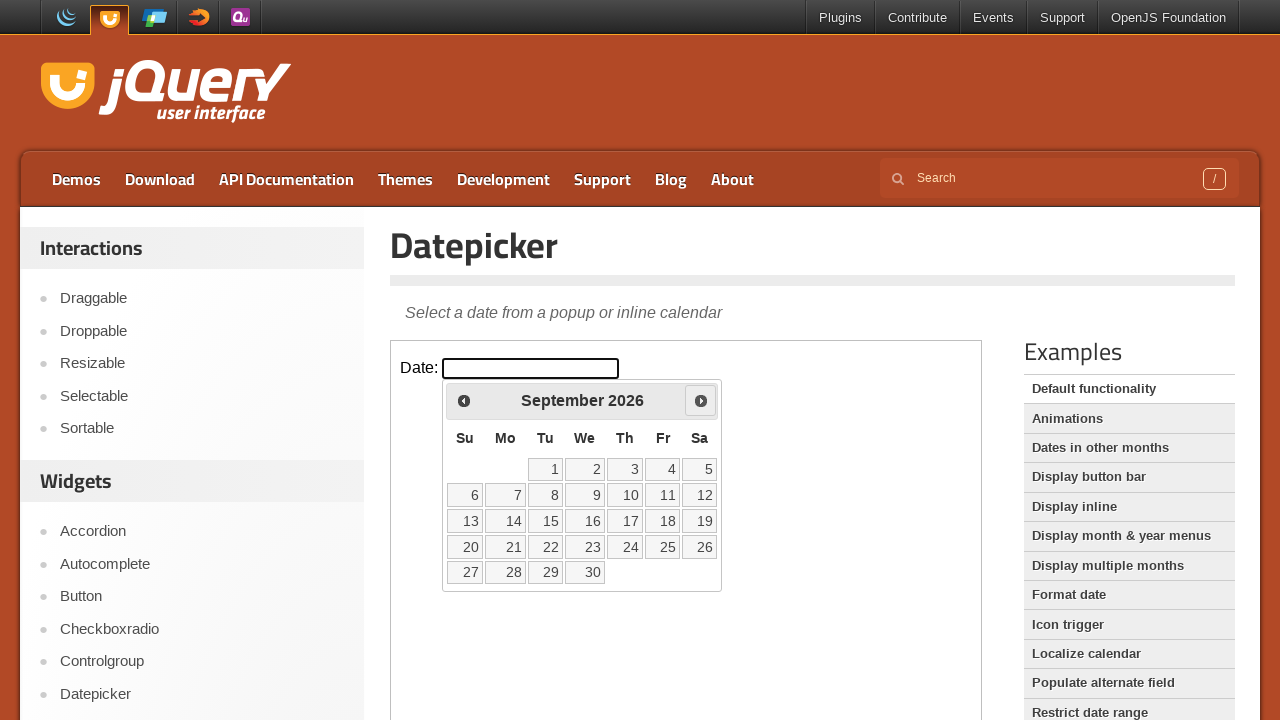

Waited for calendar to update
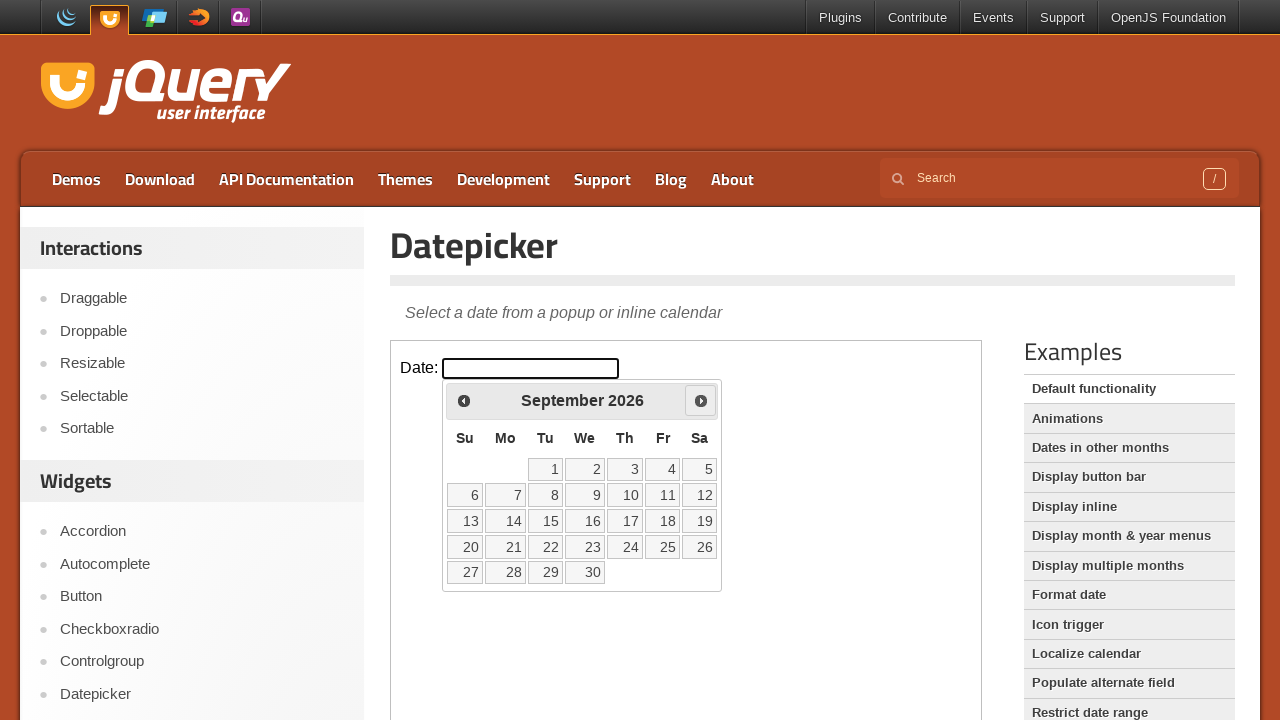

Retrieved current month text: 'September'
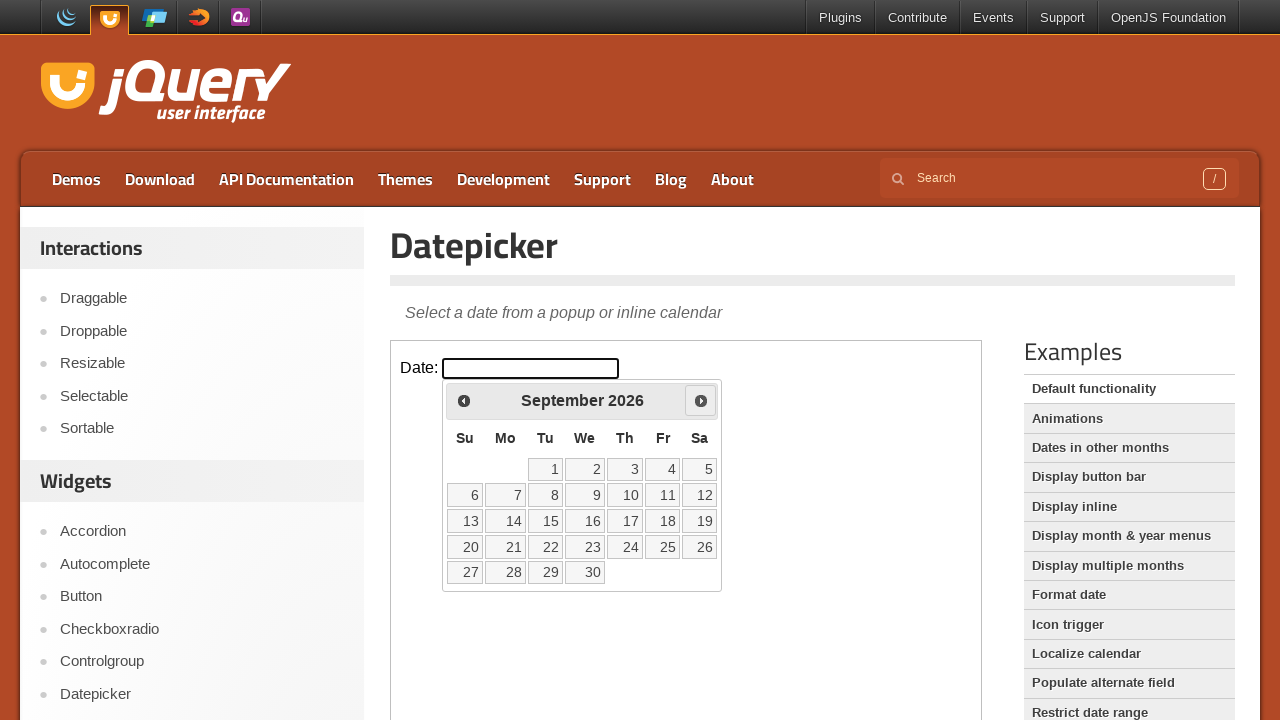

Clicked next month button to navigate forward at (701, 400) on .demo-frame >> internal:control=enter-frame >> .ui-icon.ui-icon-circle-triangle-
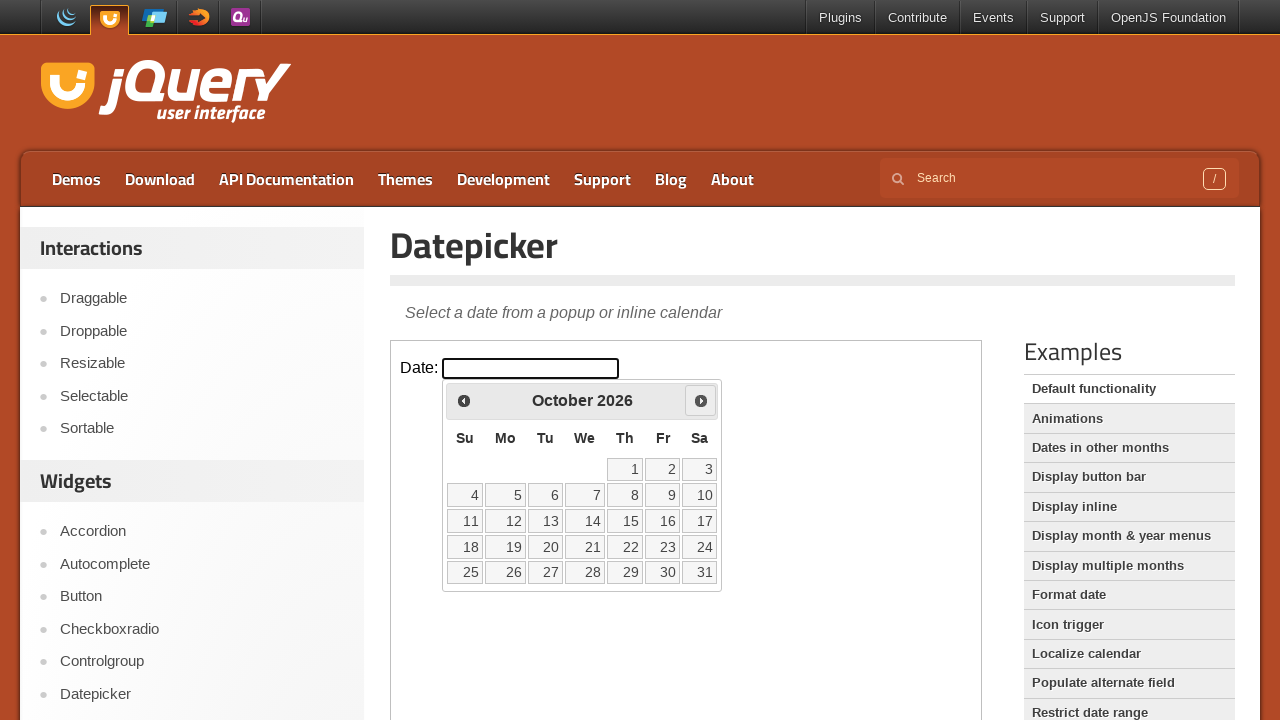

Waited for calendar to update
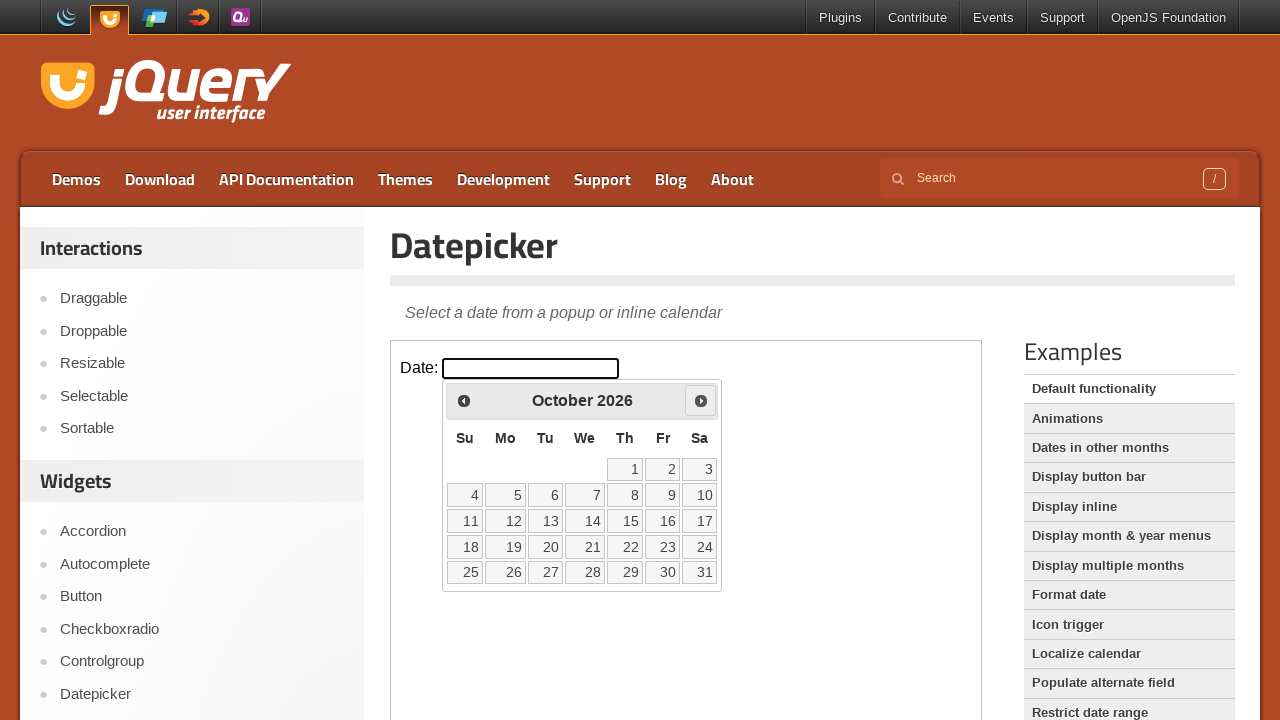

Retrieved current month text: 'October'
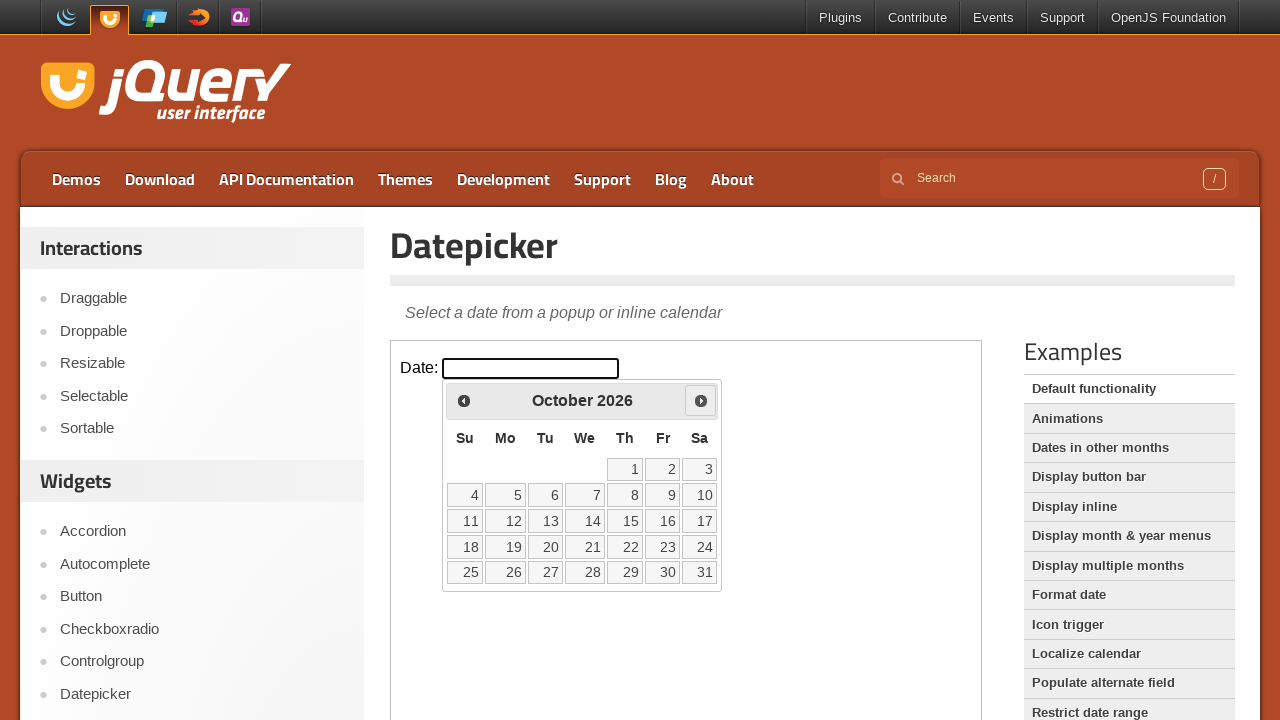

Clicked next month button to navigate forward at (701, 400) on .demo-frame >> internal:control=enter-frame >> .ui-icon.ui-icon-circle-triangle-
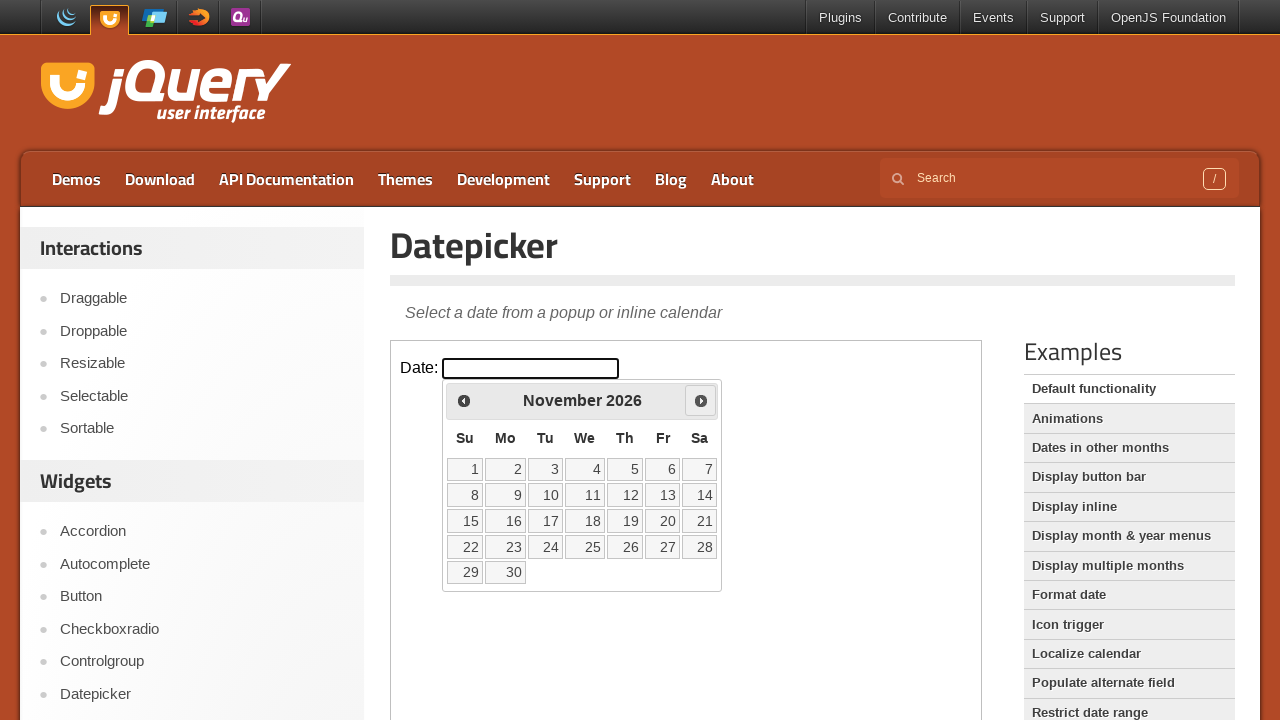

Waited for calendar to update
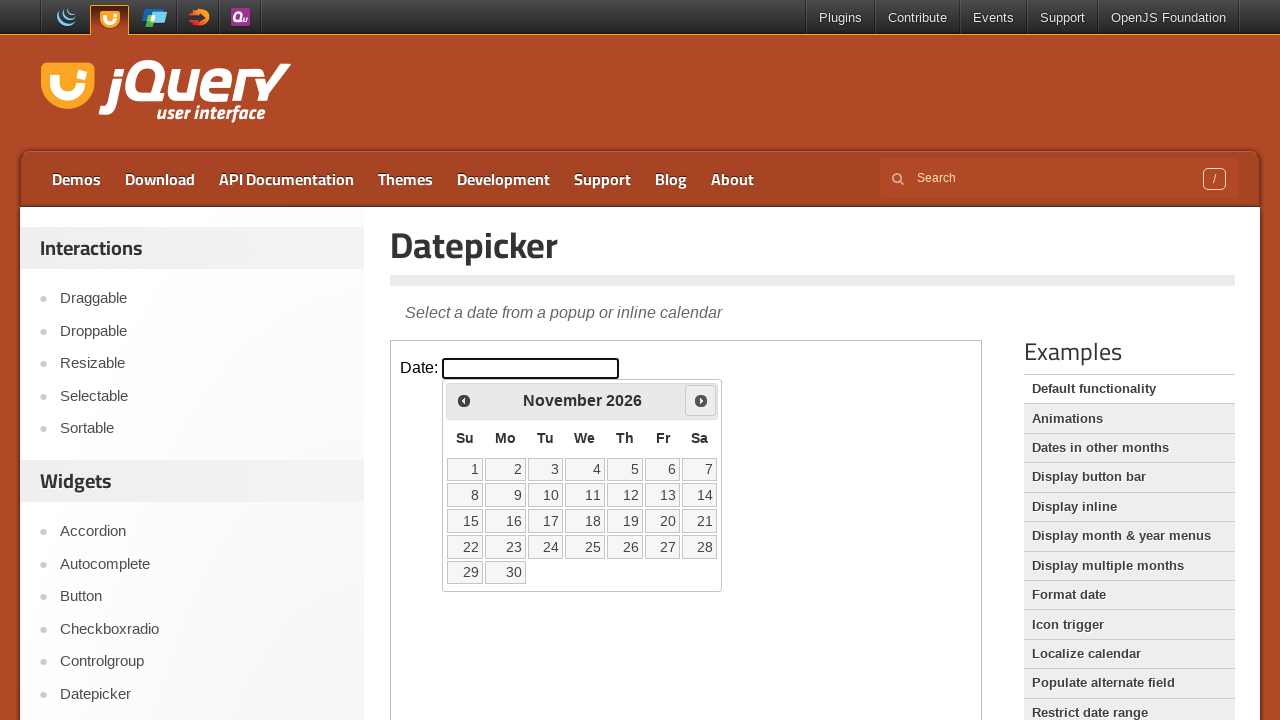

Retrieved current month text: 'November'
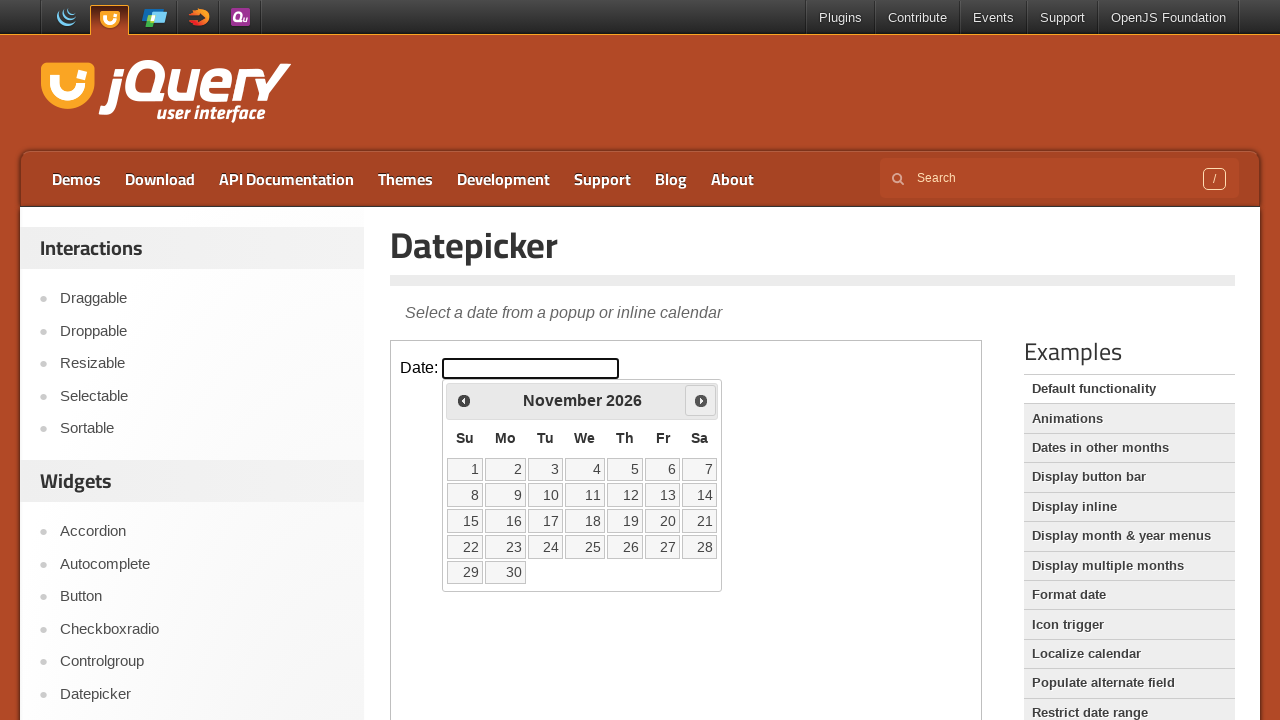

Clicked next month button to navigate forward at (701, 400) on .demo-frame >> internal:control=enter-frame >> .ui-icon.ui-icon-circle-triangle-
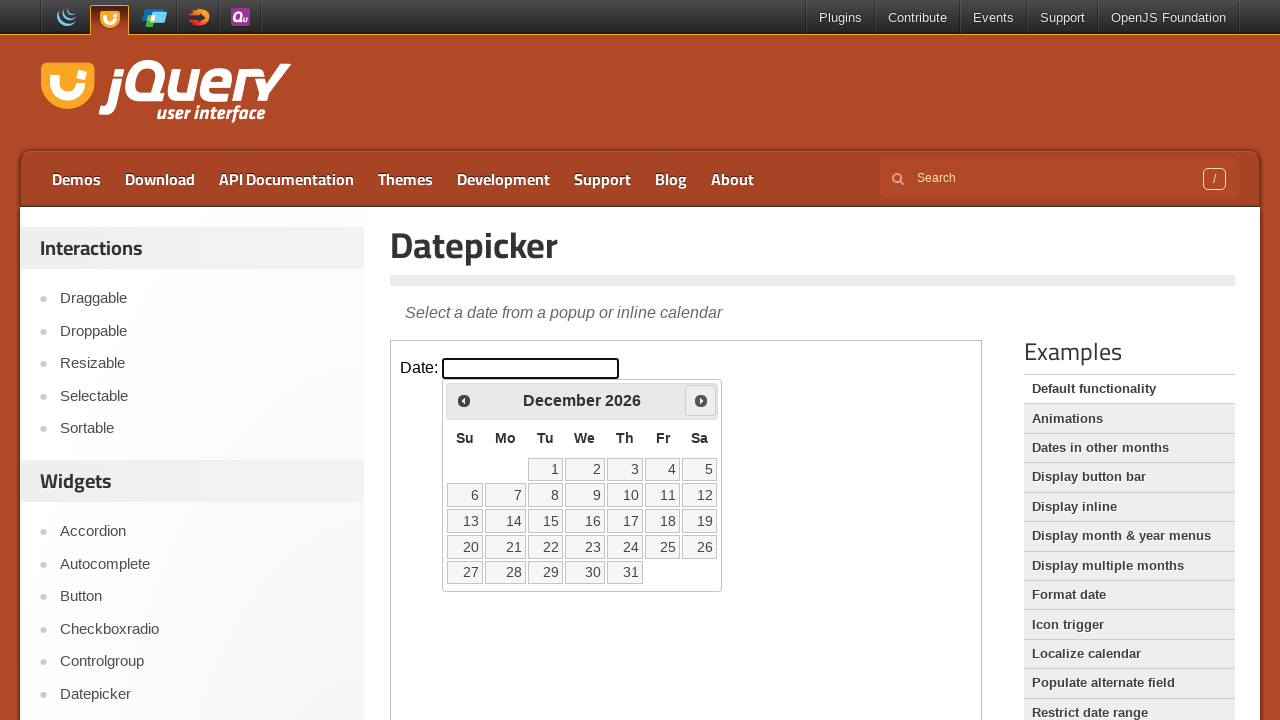

Waited for calendar to update
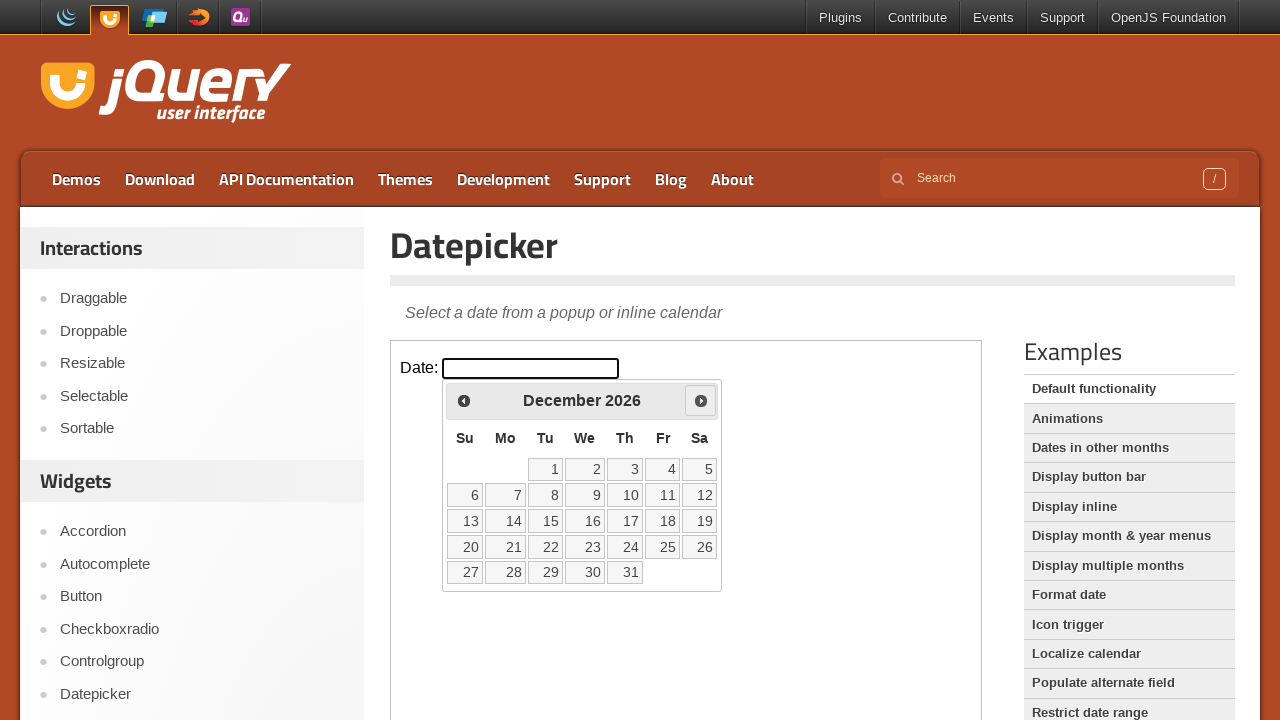

Retrieved current month text: 'December'
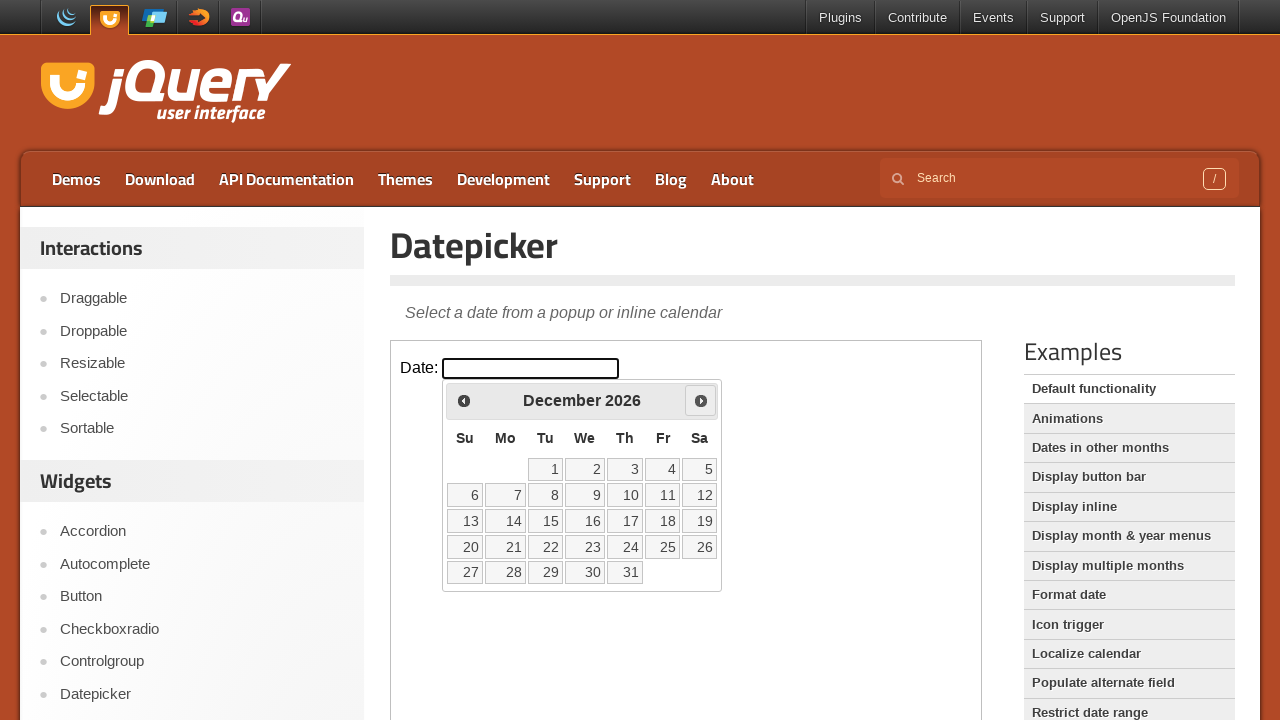

Found December and clicked on the 31st day at (625, 572) on .demo-frame >> internal:control=enter-frame >> [data-date='31']
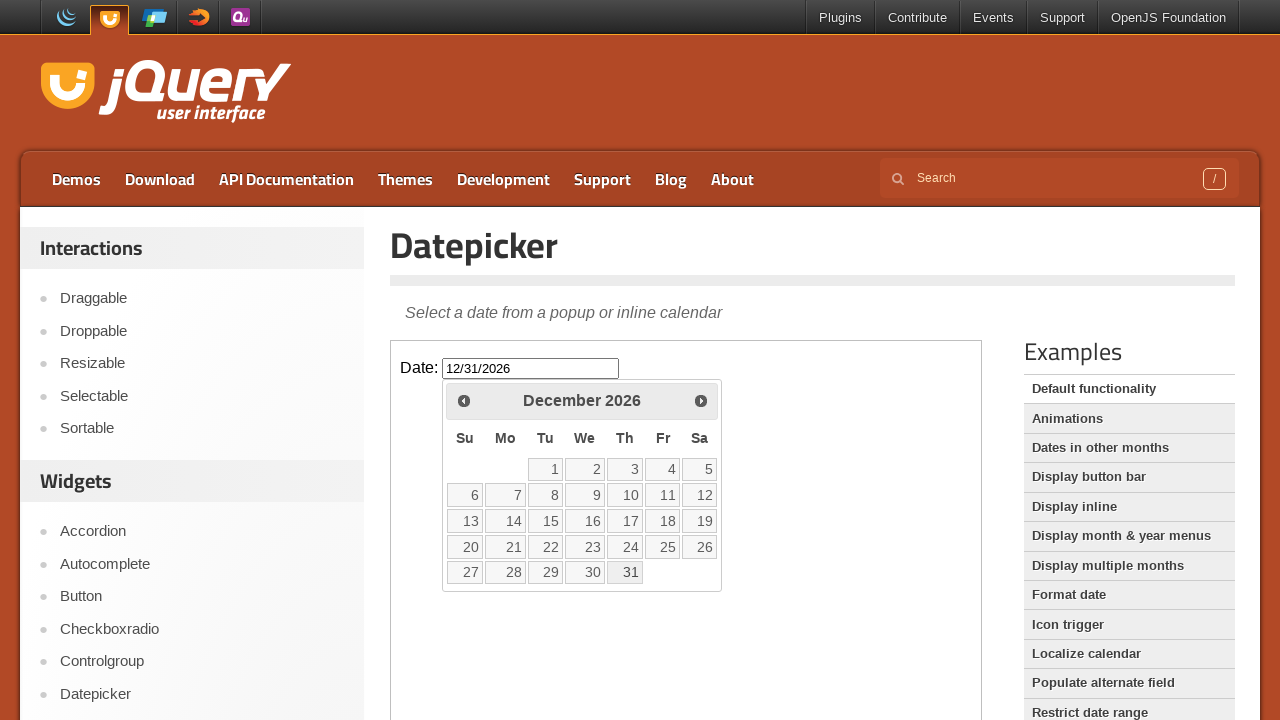

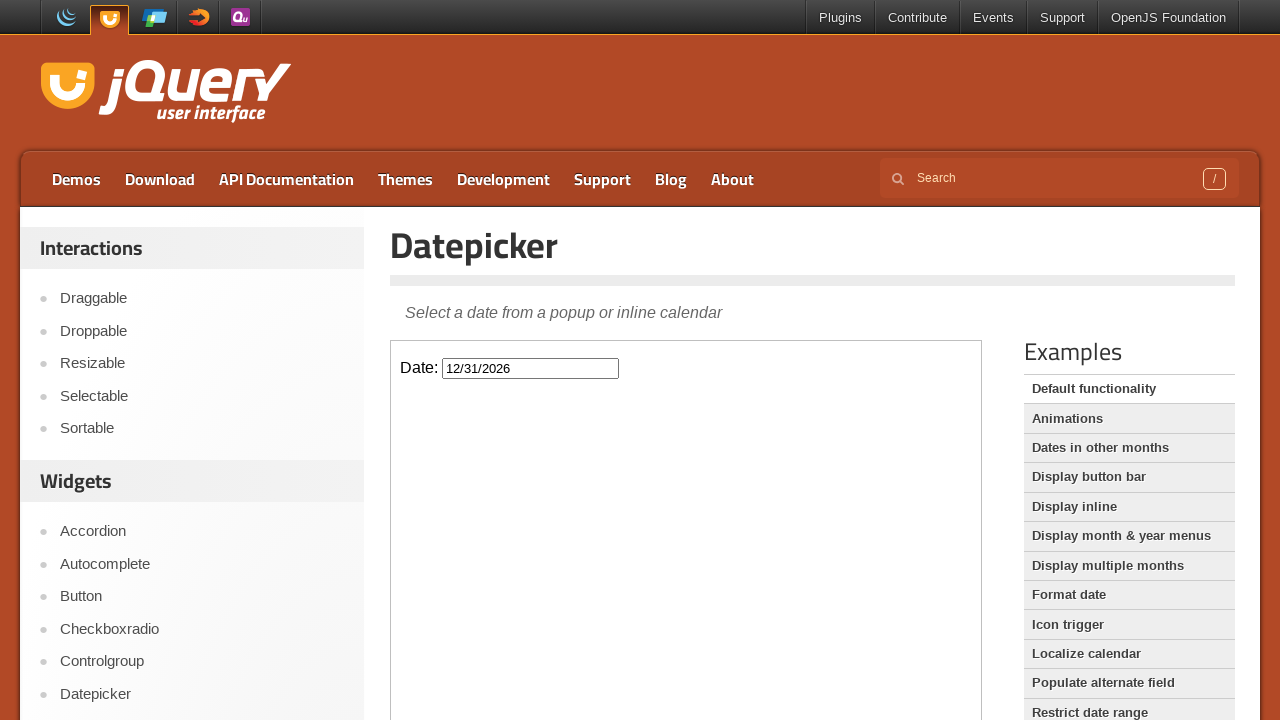